Tests window handling functionality by clicking a link that opens a new window, switching between windows, and verifying content in both windows

Starting URL: https://the-internet.herokuapp.com/

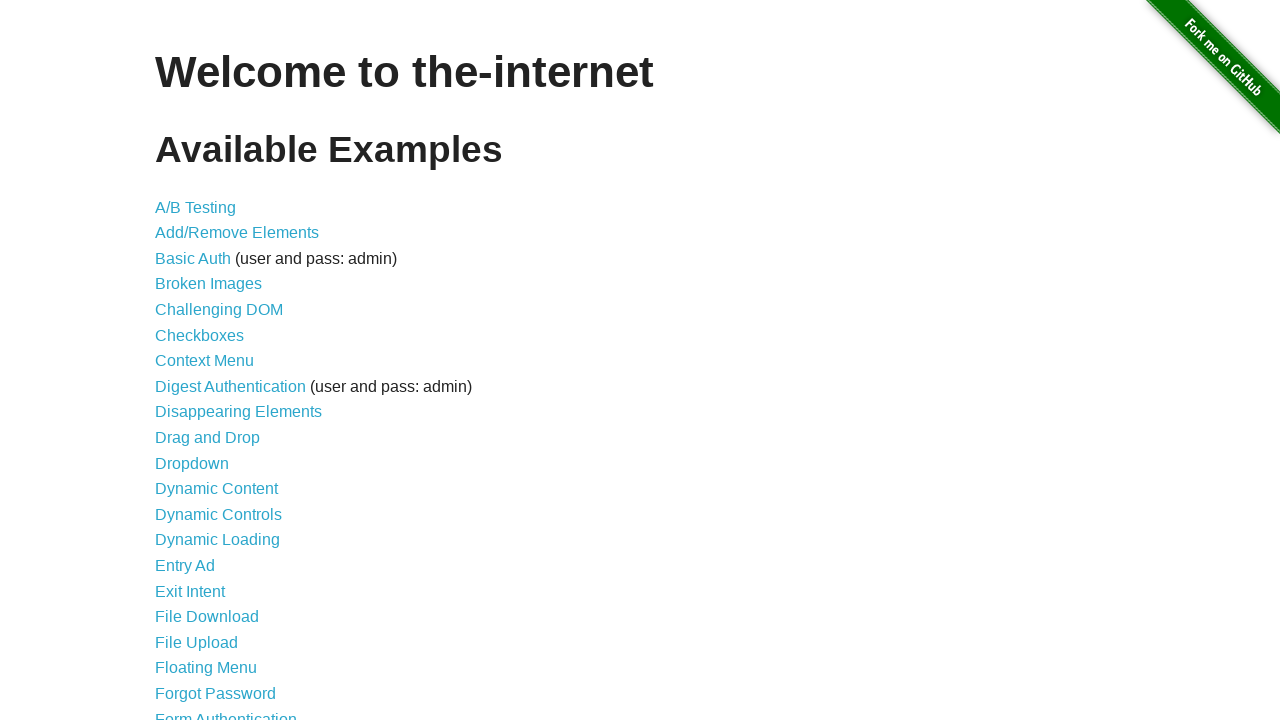

Clicked on the Windows link to navigate to window handling test page at (218, 369) on li a[href='/windows']
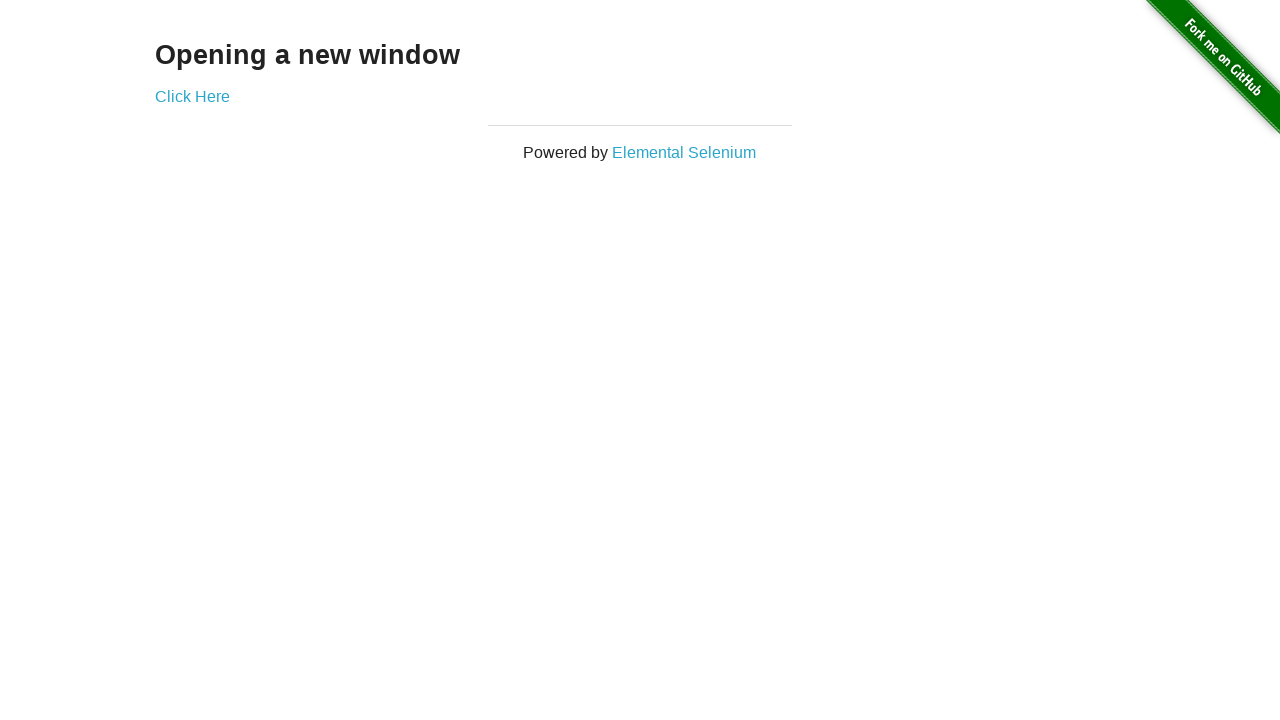

Clicked link that opened a new window and captured the new window context at (192, 96) on div[class='example'] a
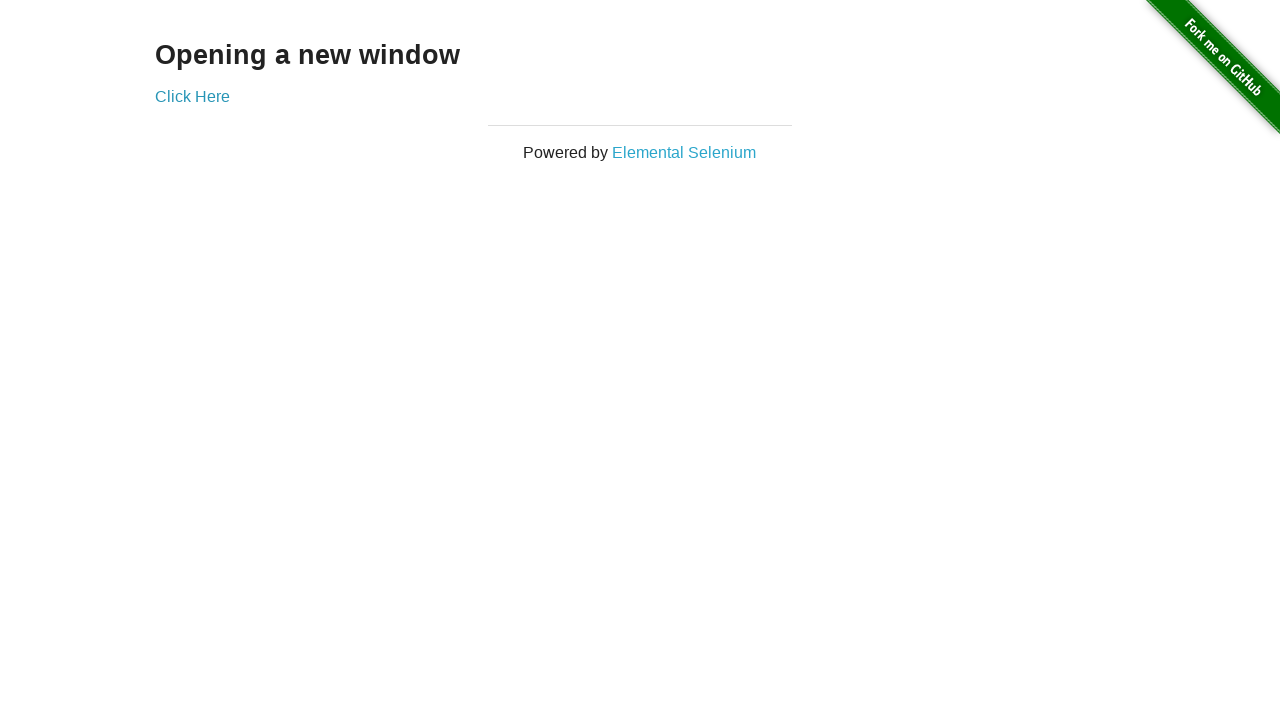

Retrieved text content from the new window
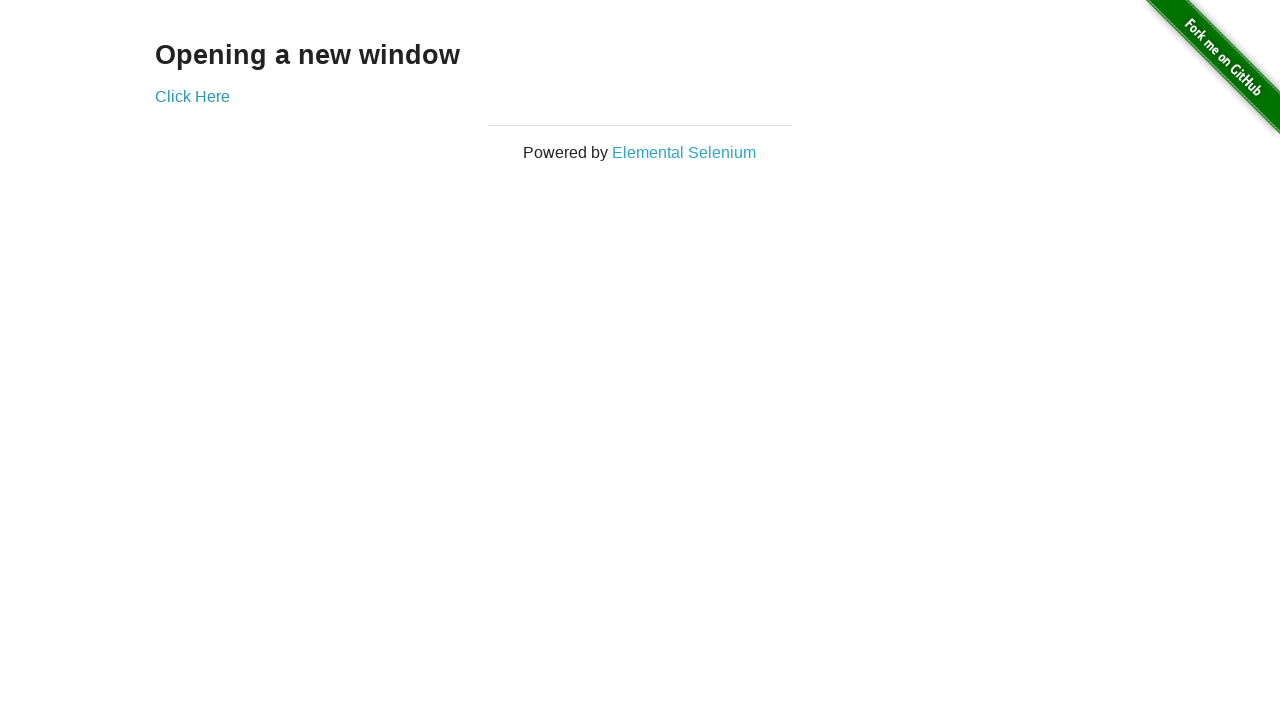

Retrieved text content from the original window
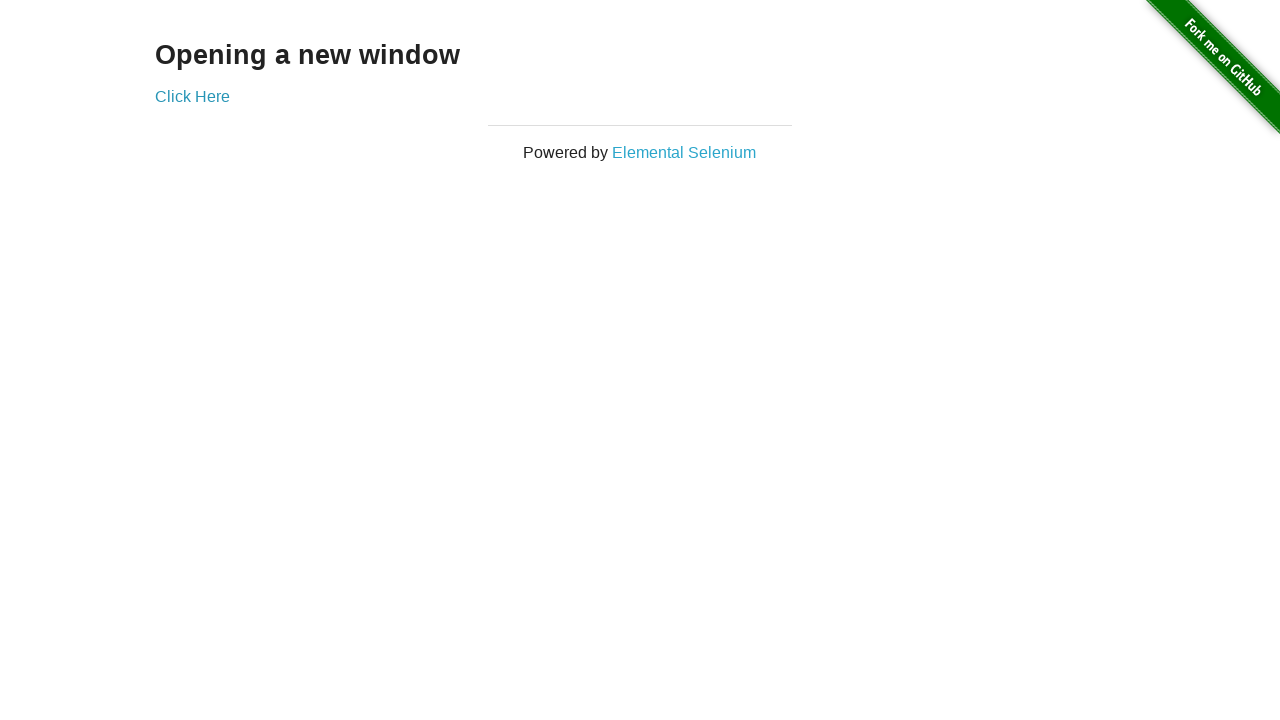

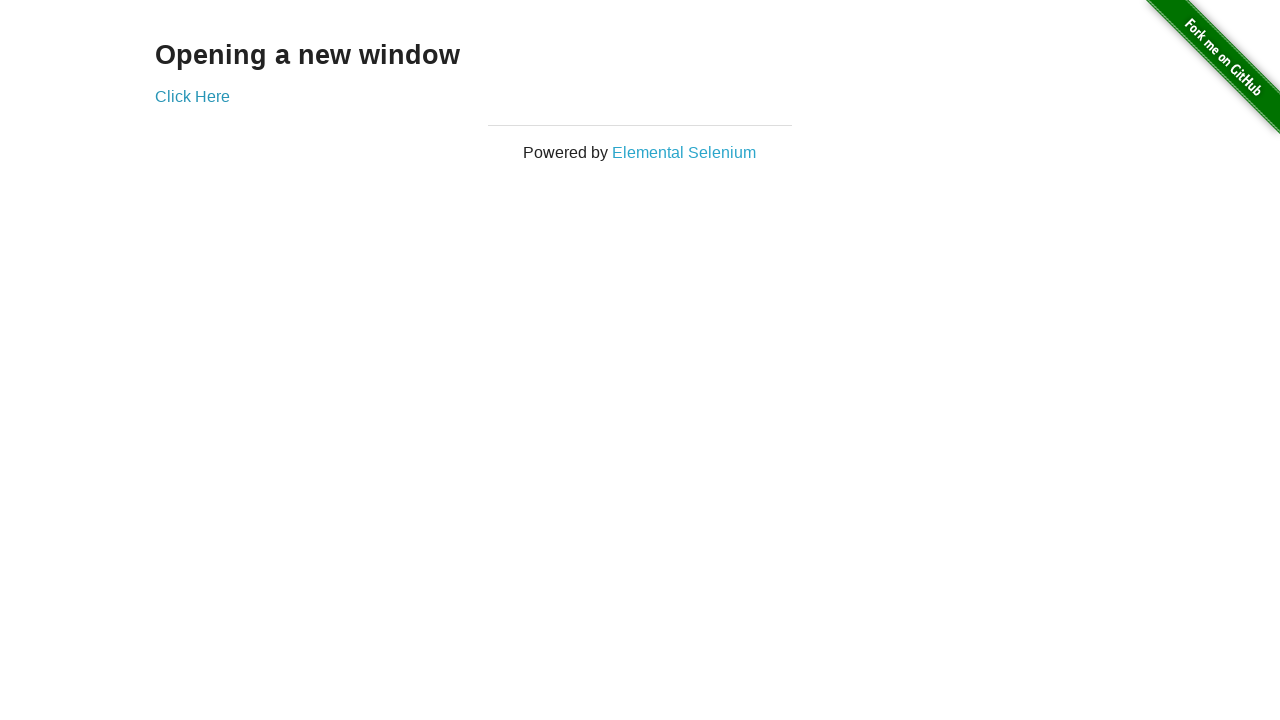